Navigates to Yahoo Japan homepage and clicks on a topics tab element

Starting URL: https://yahoo.co.jp

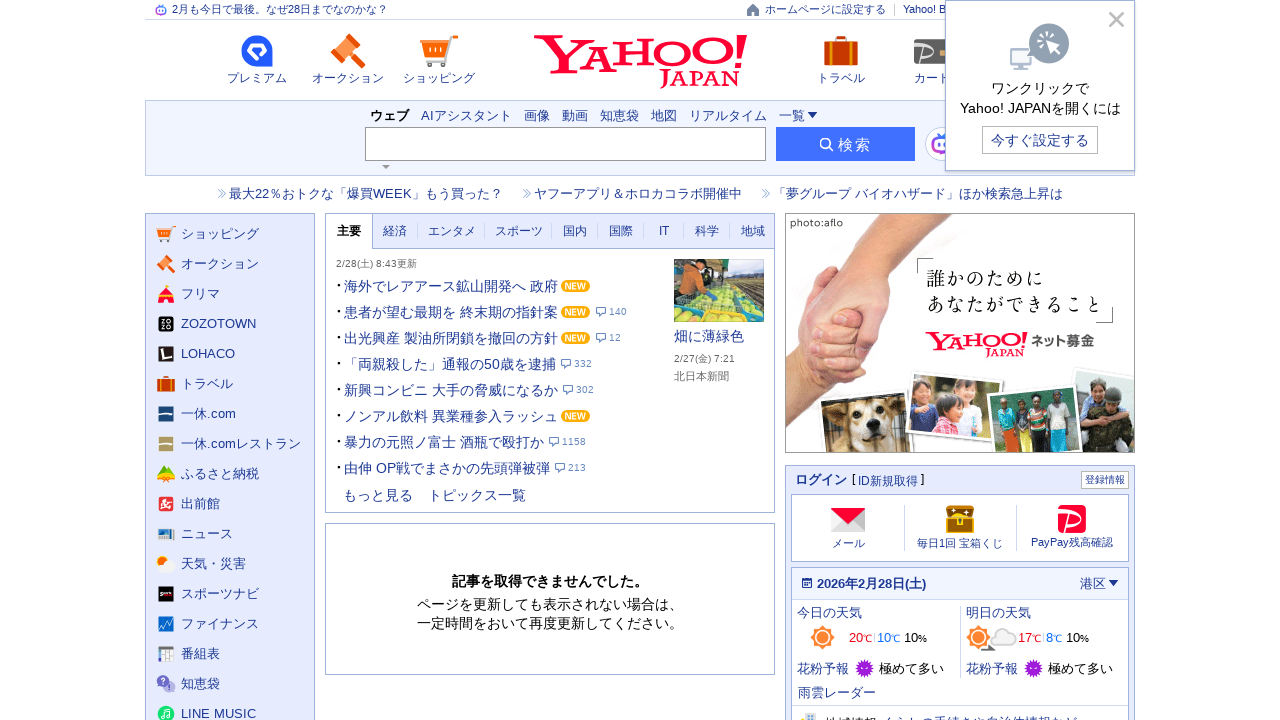

Clicked on the topics tab element at (395, 231) on xpath=//*[@id='tabTopics2']/a
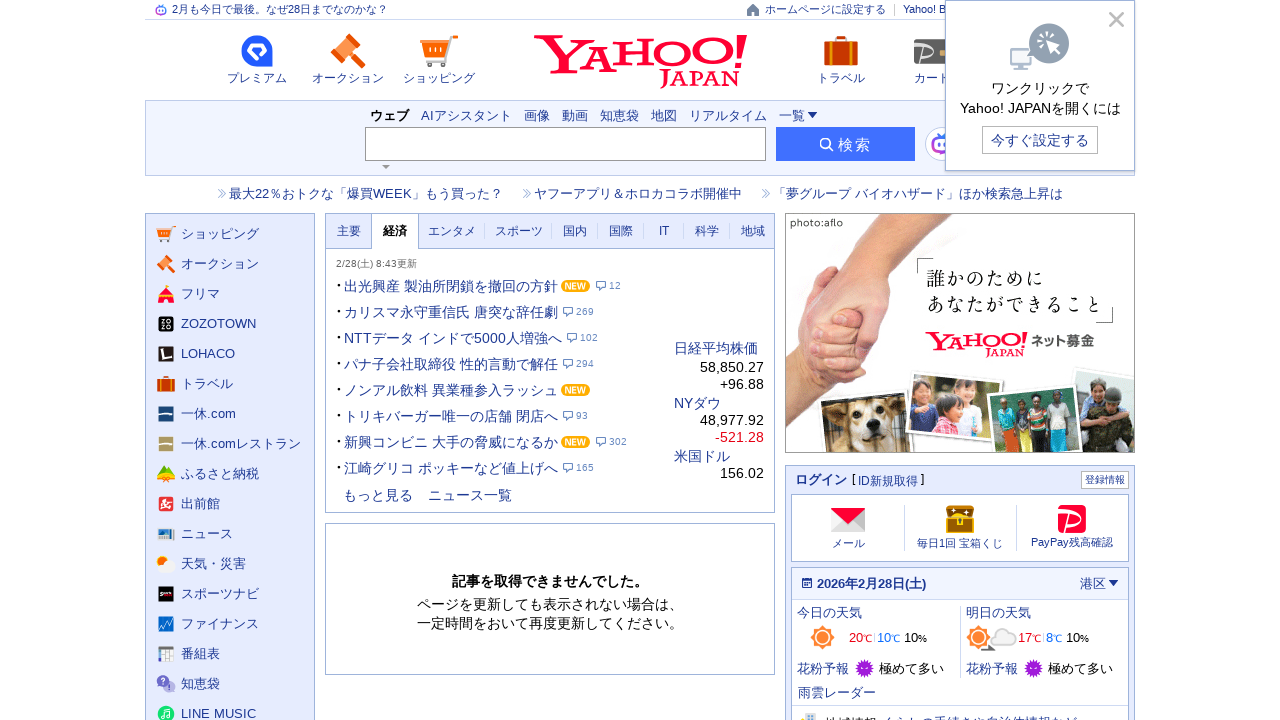

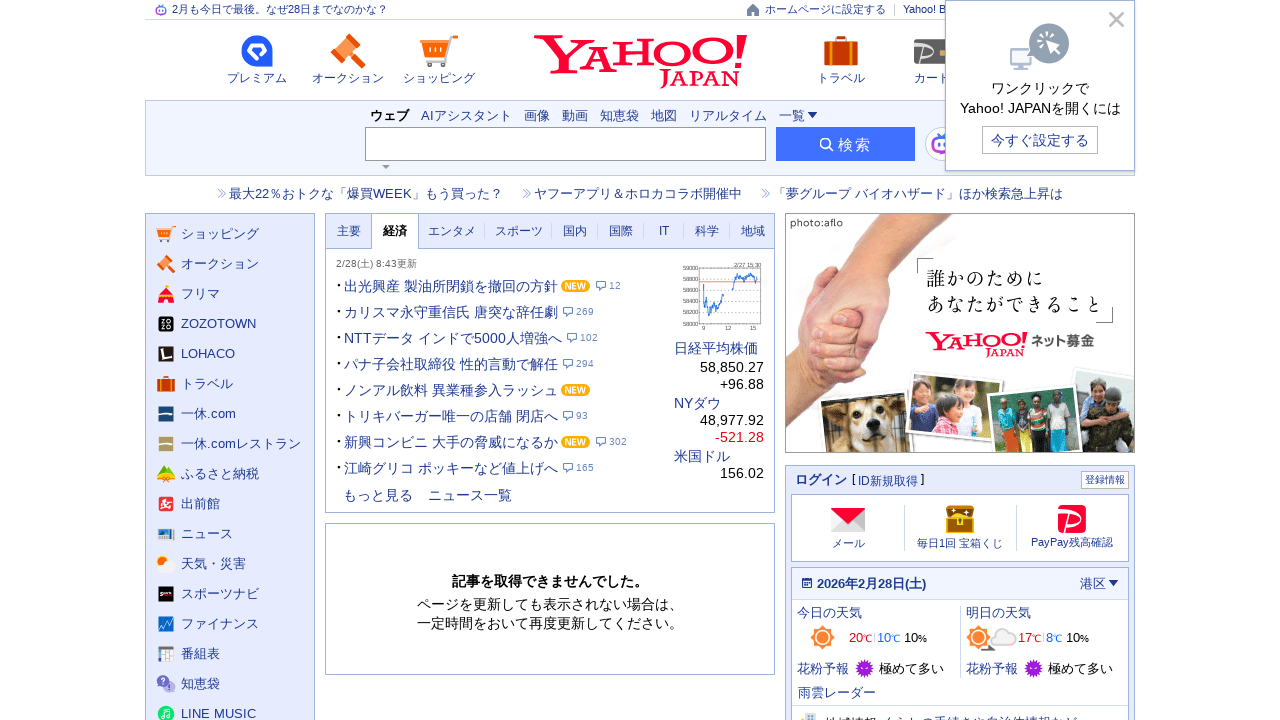